Navigates to Ngee Ann Polytechnic website and verifies there is at least 1 image on the page

Starting URL: https://www.np.edu.sg

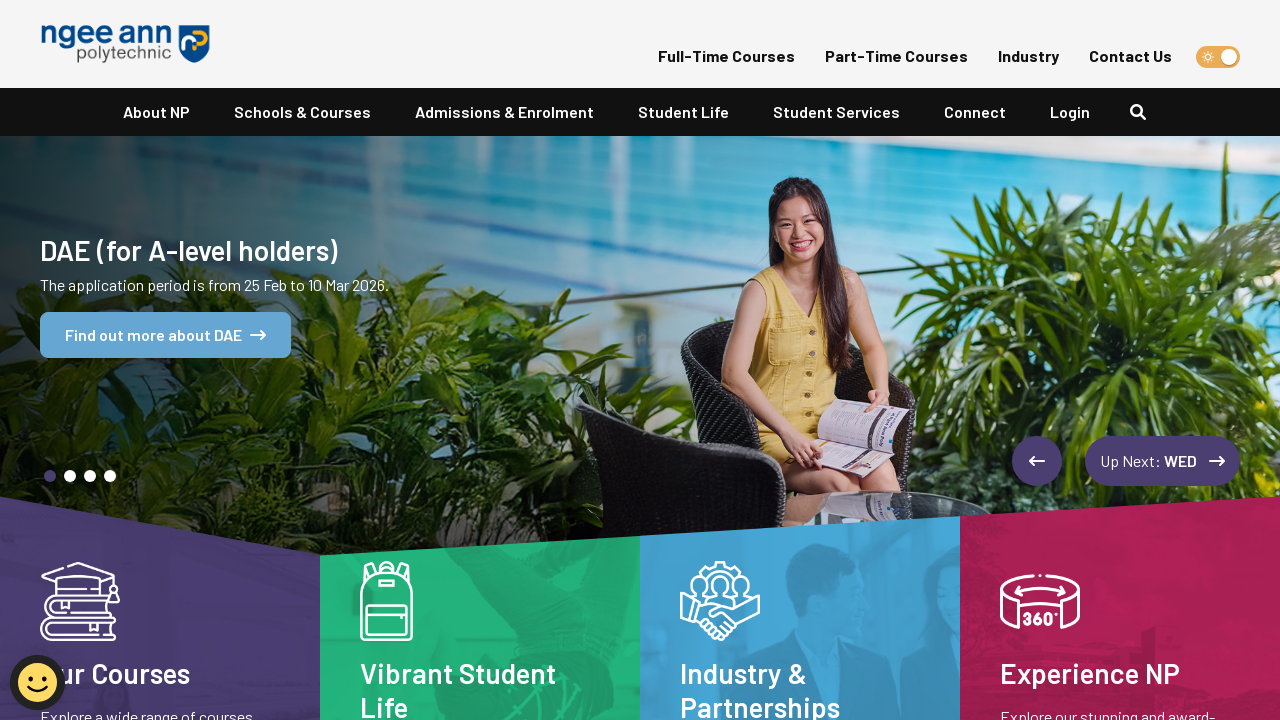

Waited for page to load (domcontentloaded)
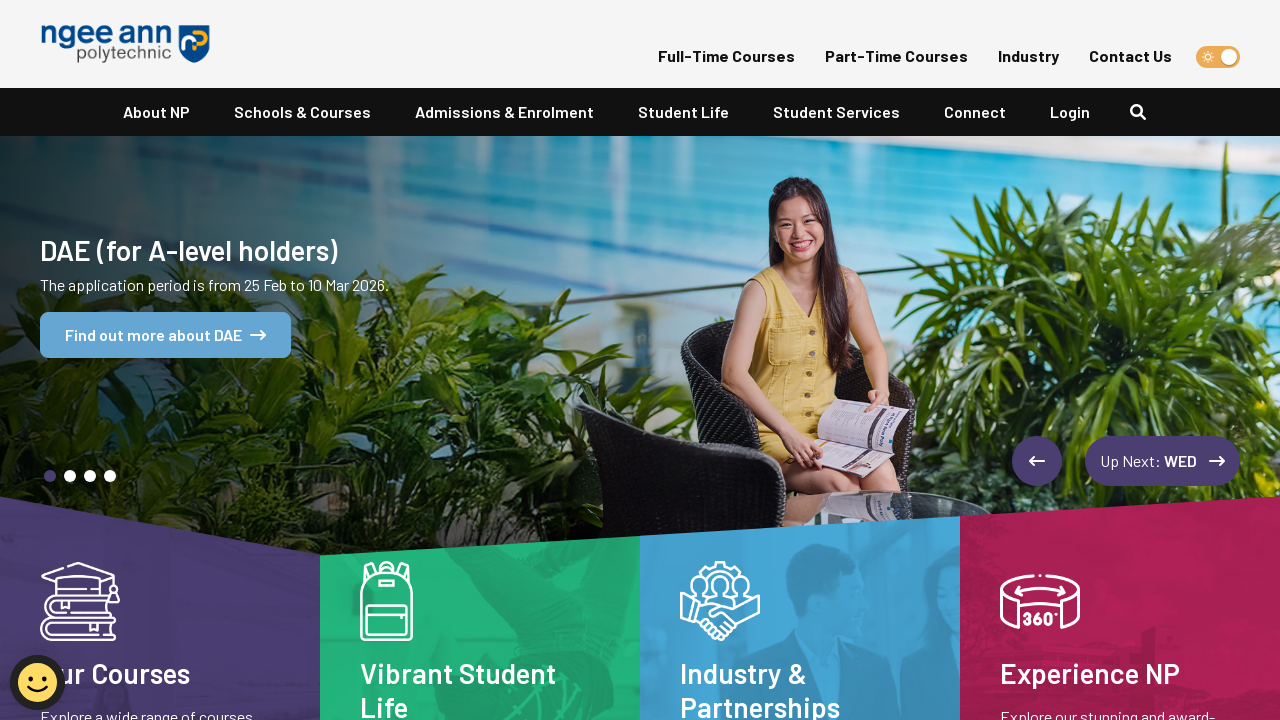

Located all image elements on the page
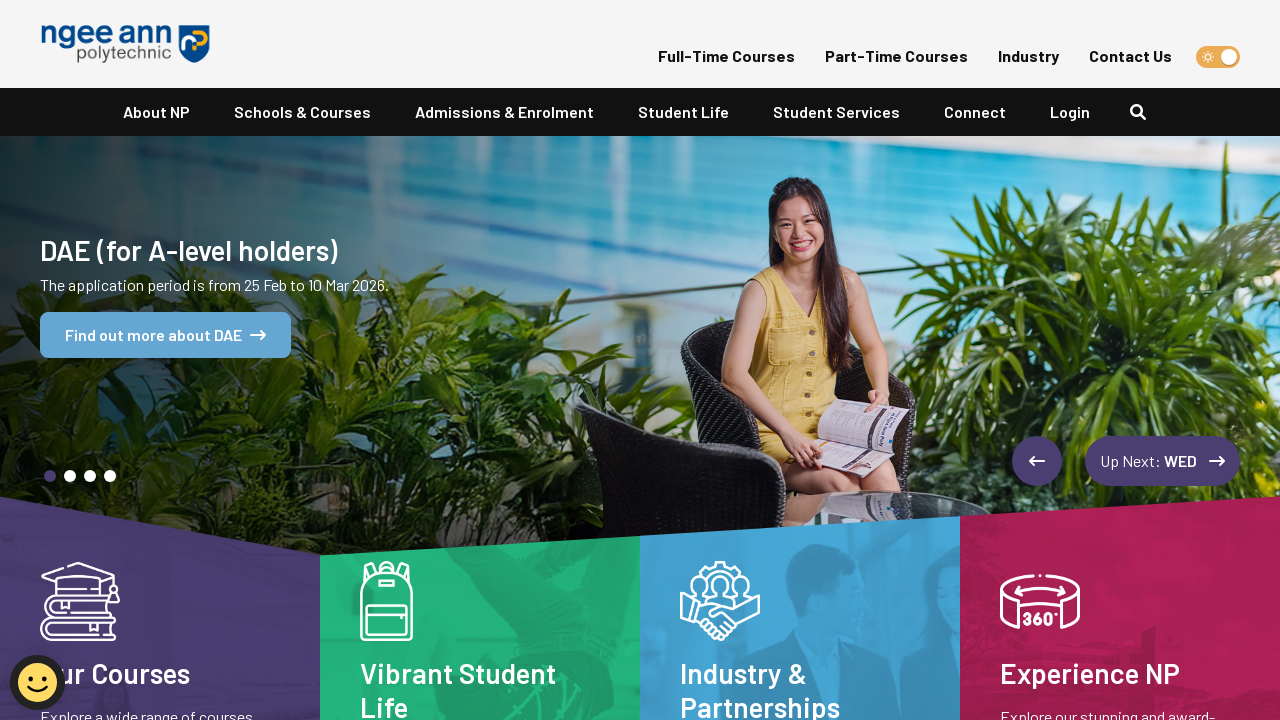

Verified at least 1 image exists on the page - found 42 images
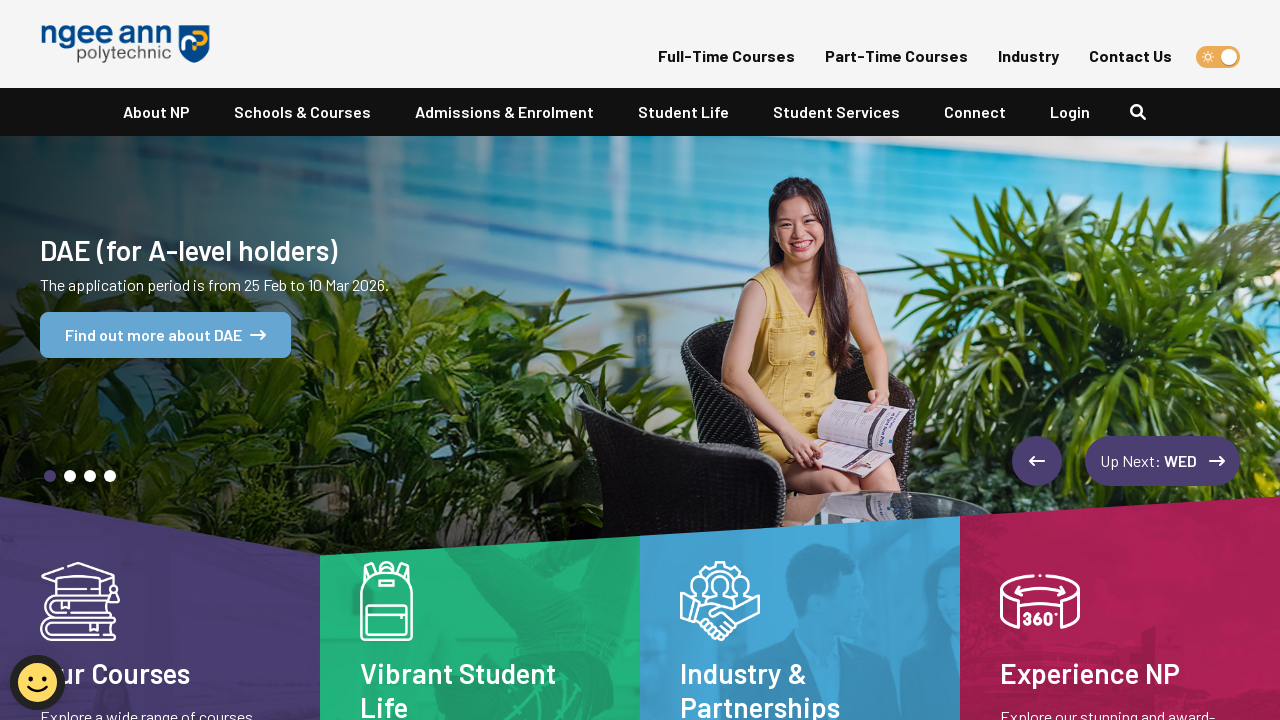

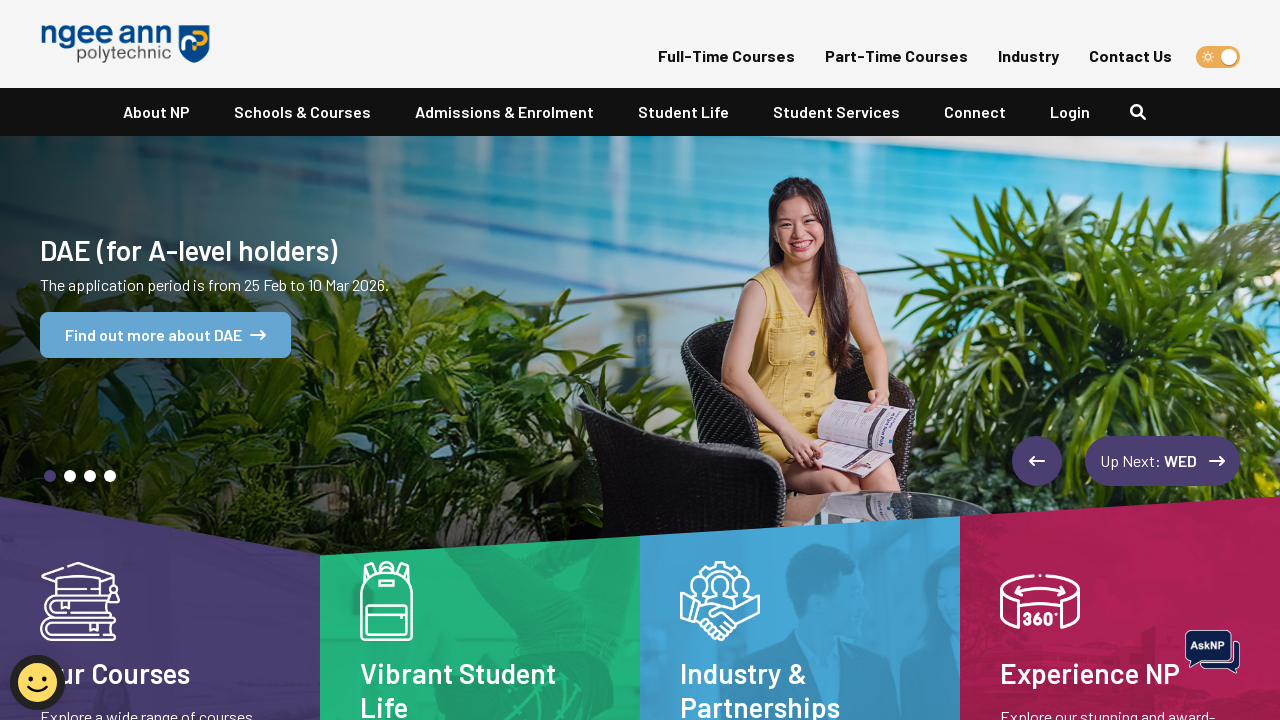